Tests various alert types (simple alert, confirmation dialog, and prompt) on a demo automation testing site by triggering and interacting with different alert boxes

Starting URL: http://demo.automationtesting.in/WebTable.html

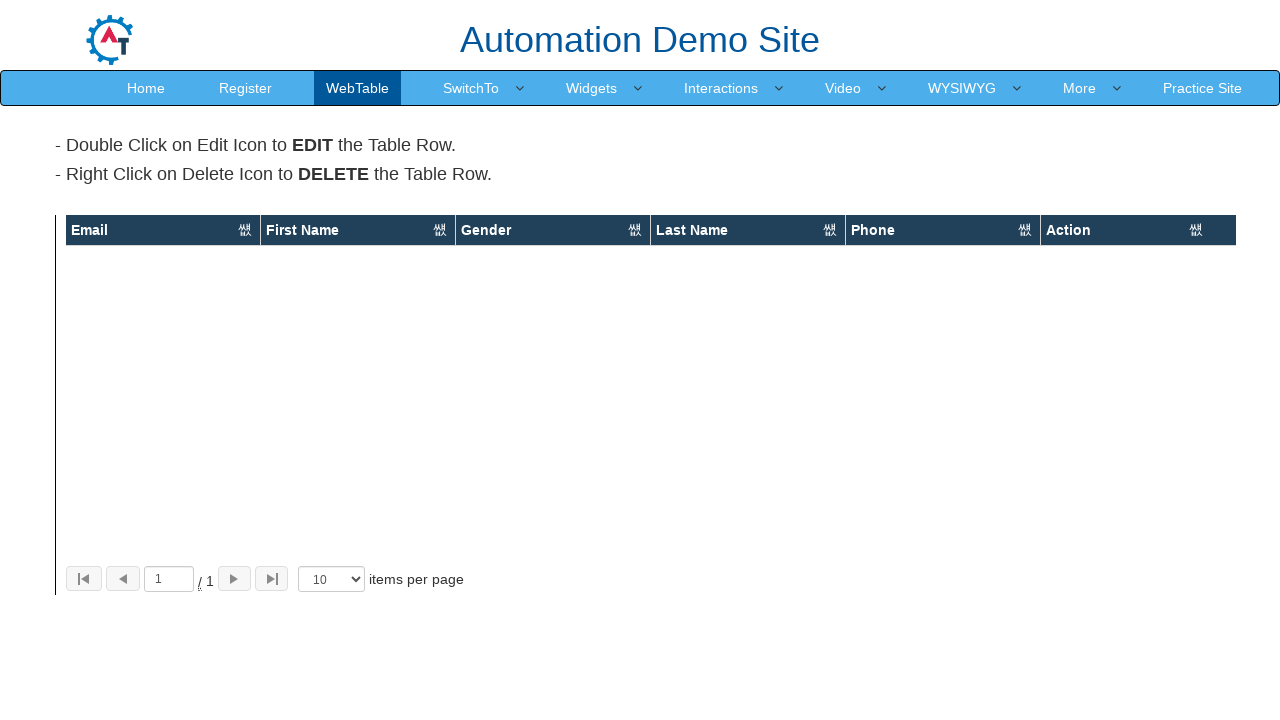

Clicked 'SwitchTo' navigation element at (471, 88) on text=SwitchTo
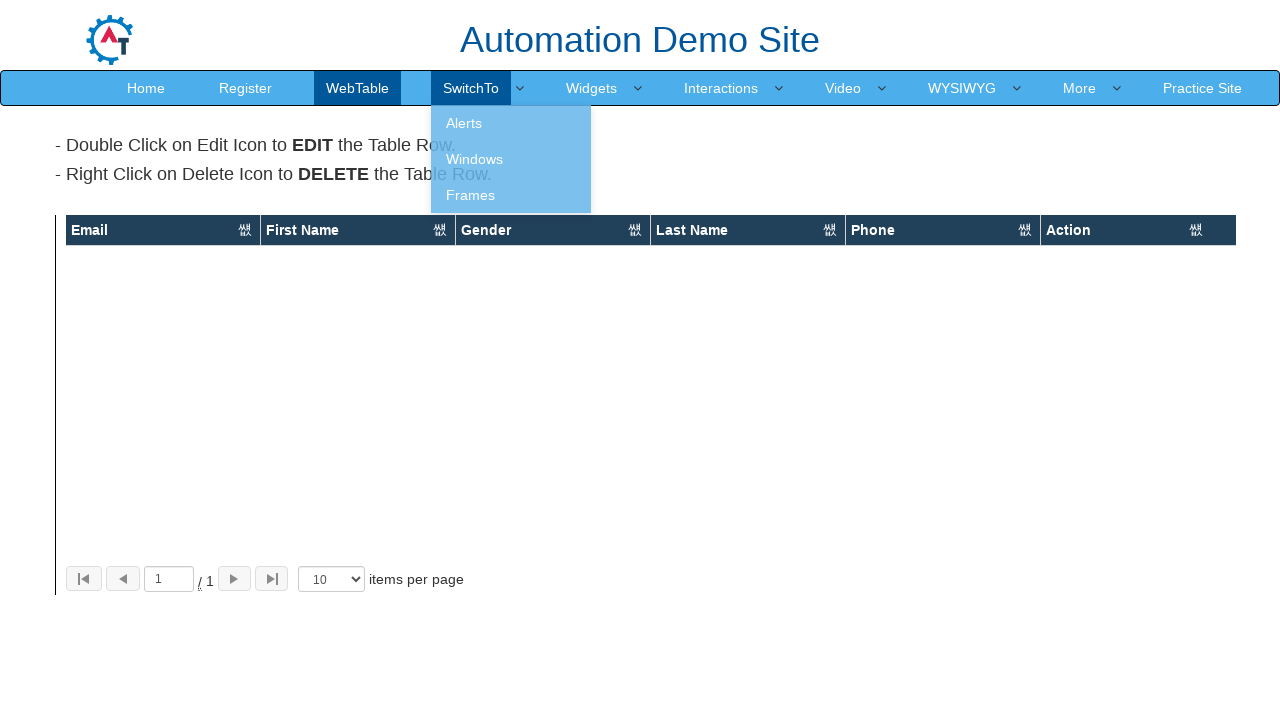

Navigated to Alerts.html page at (511, 123) on [href="Alerts.html"]
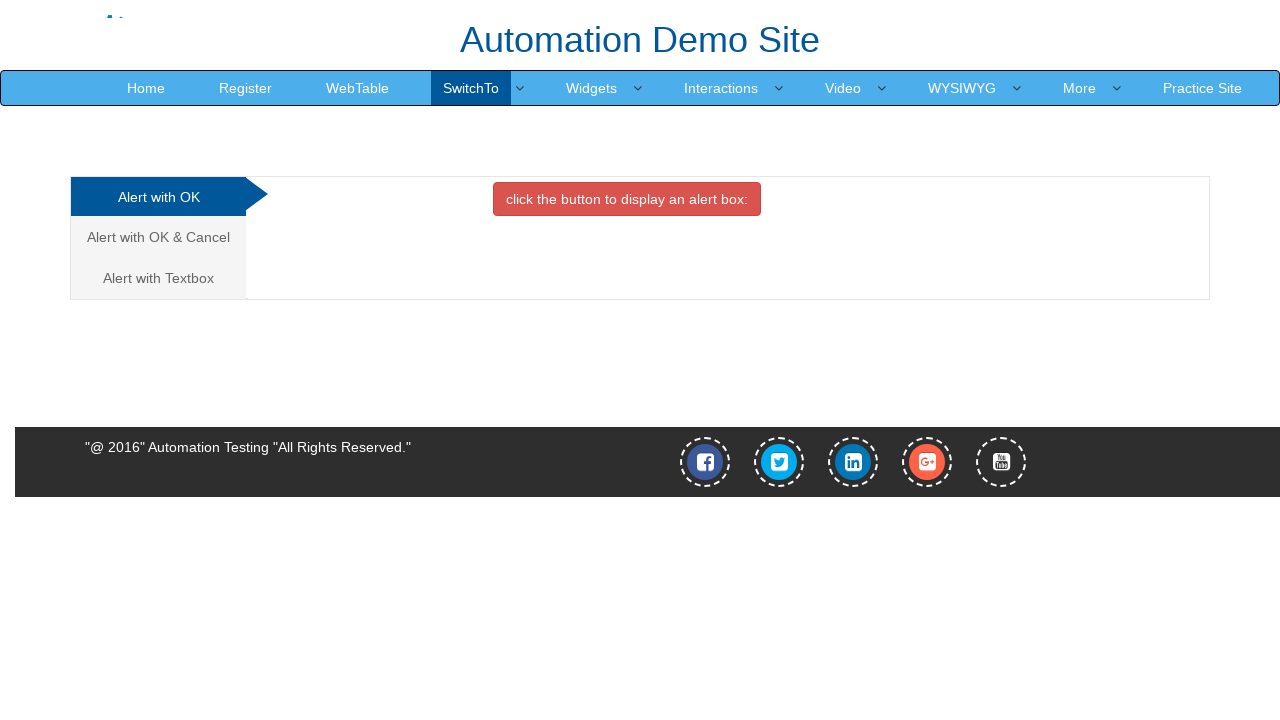

Clicked danger button to trigger simple alert at (627, 199) on .btn-danger
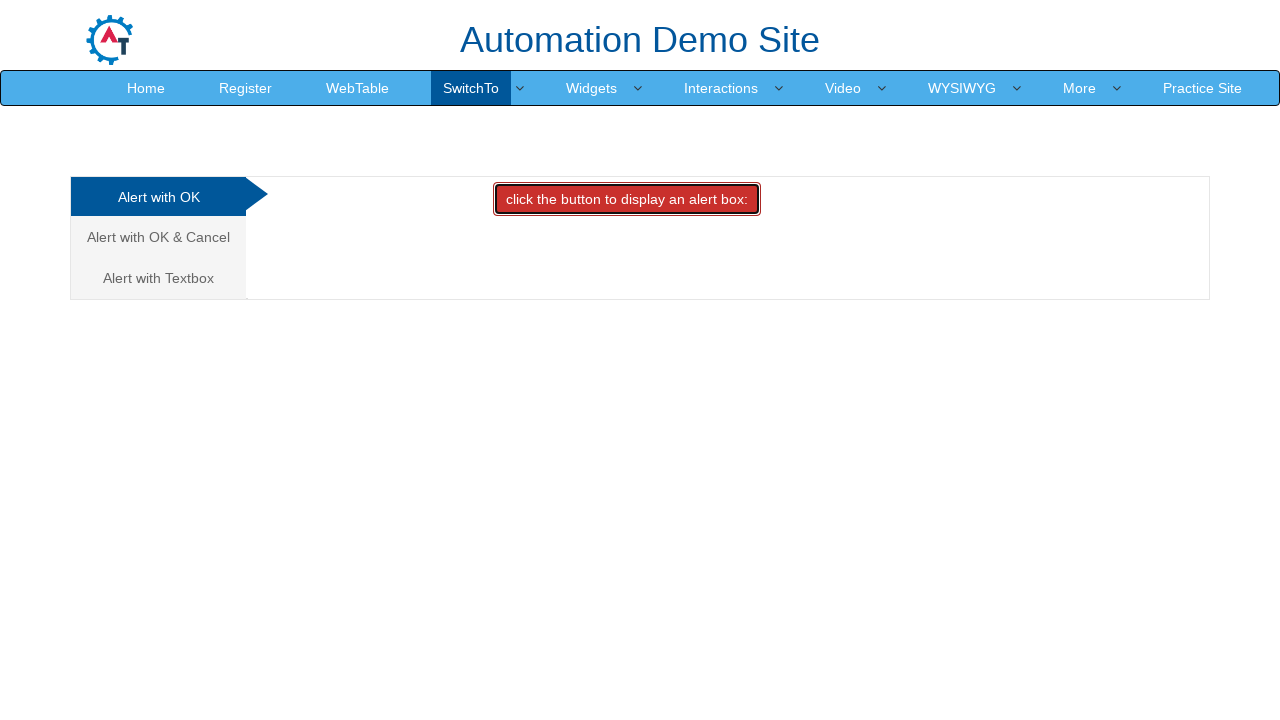

Accepted simple alert dialog
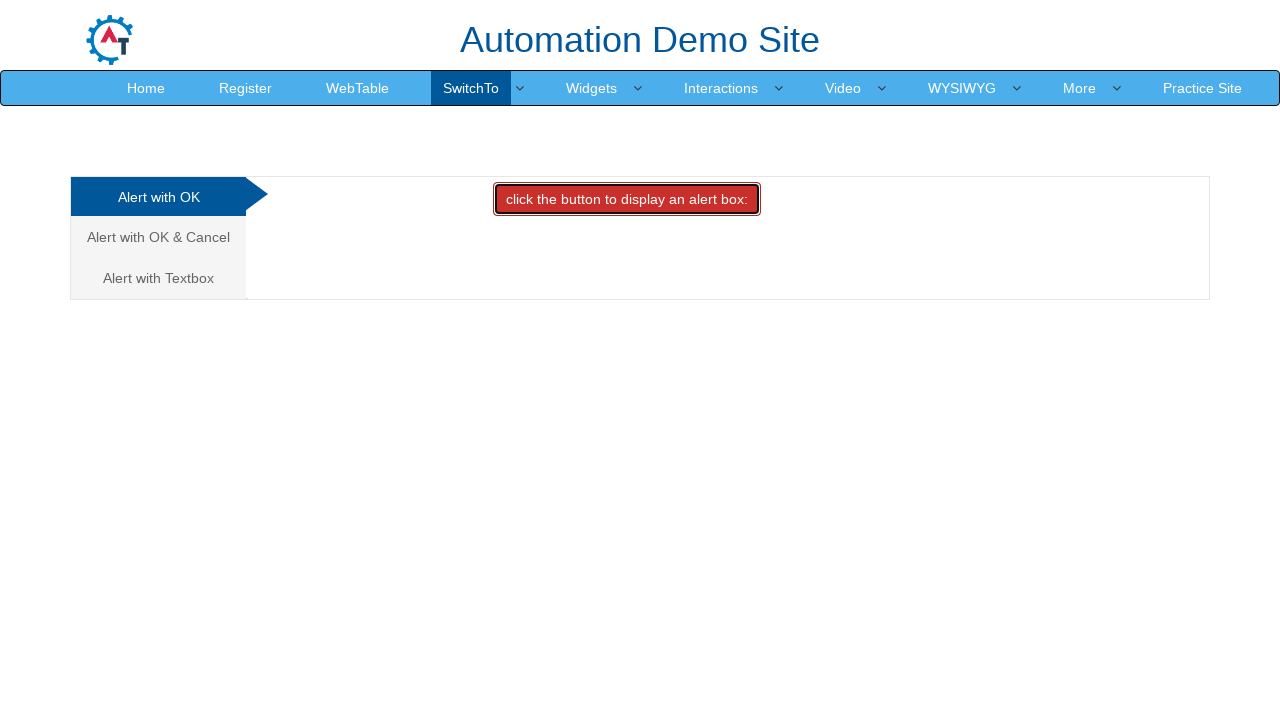

Waited for alert handling to complete
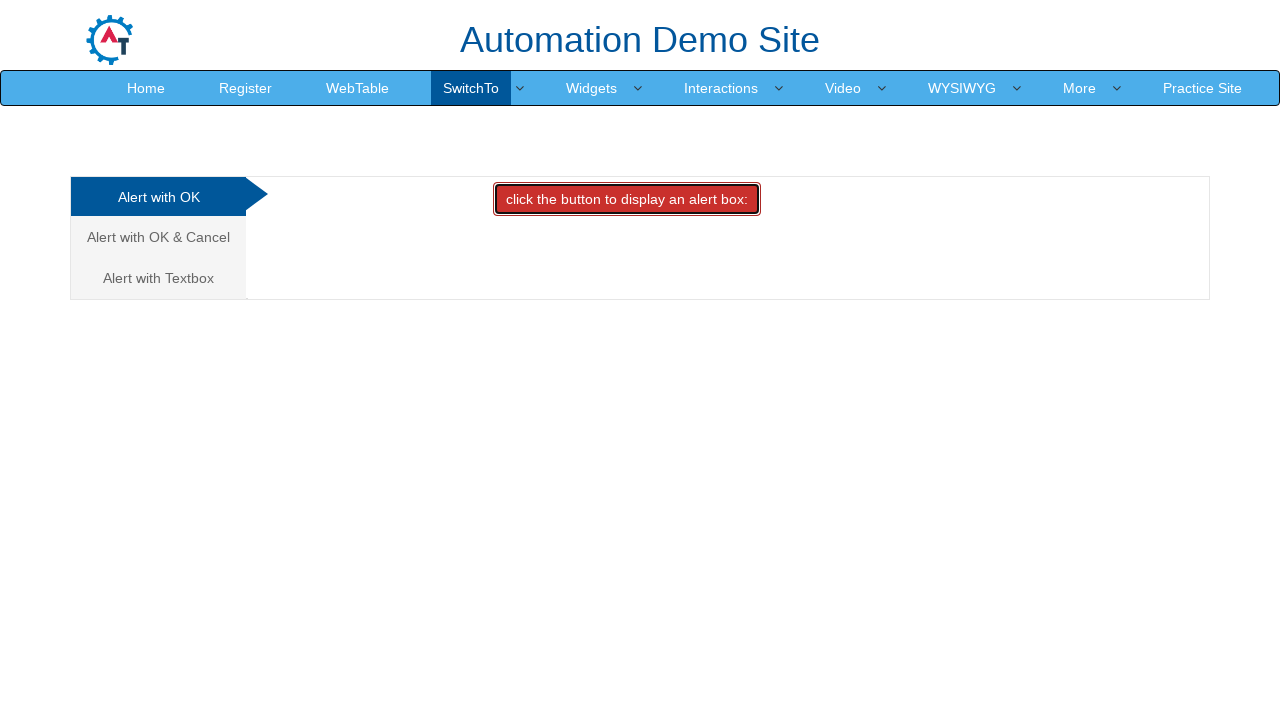

Navigated to Cancel/Confirm alert tab at (158, 237) on [href="#CancelTab"]
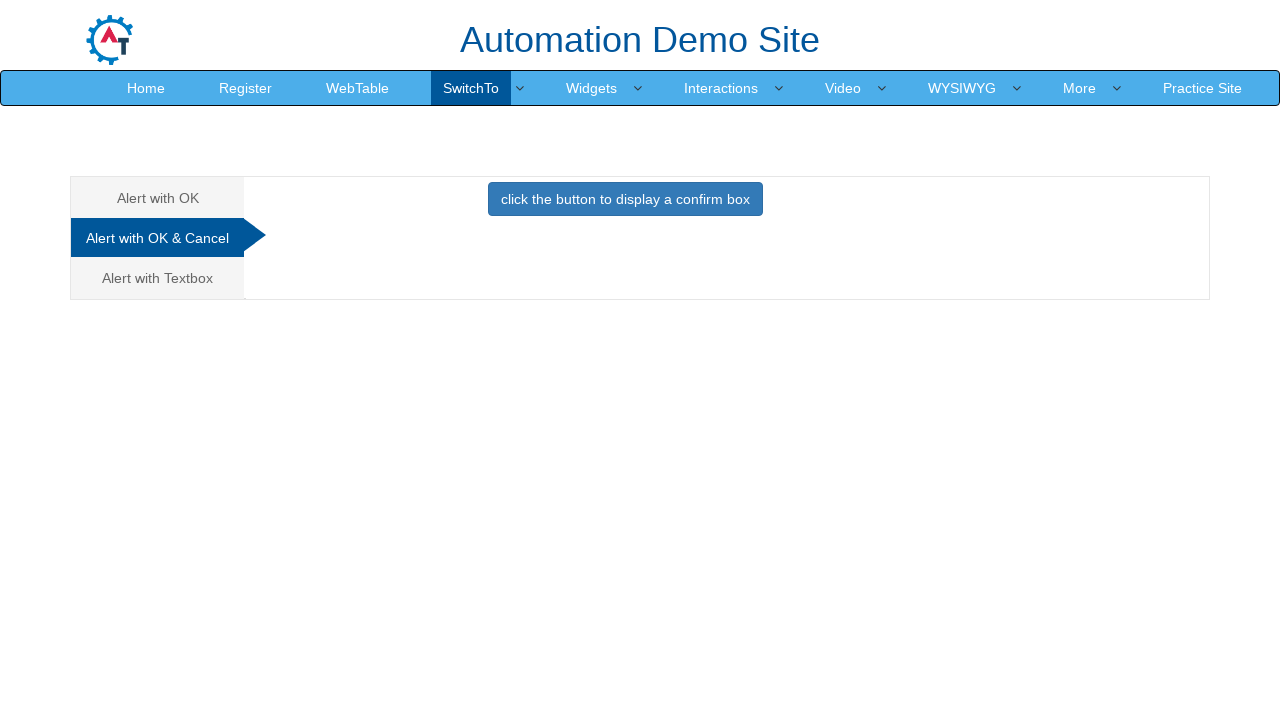

Clicked primary button to trigger confirmation dialog at (625, 199) on .btn-primary
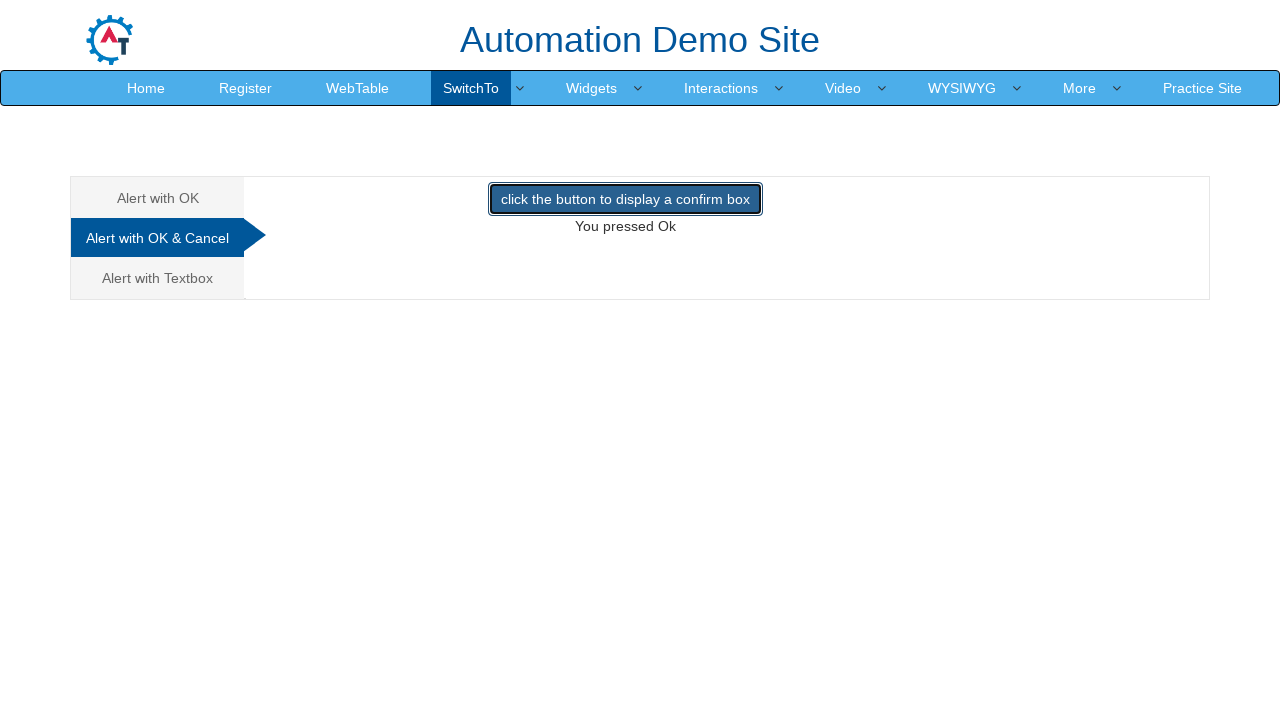

Dismissed confirmation dialog
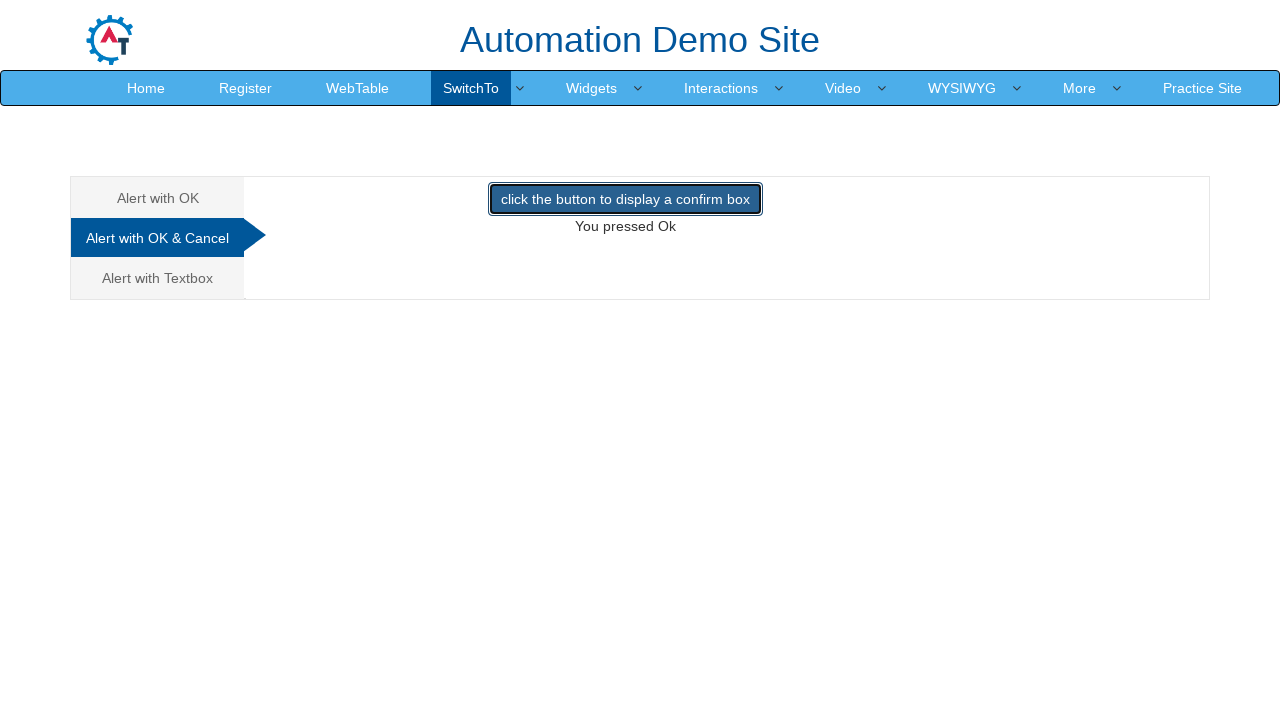

Waited for confirmation dialog dismissal to complete
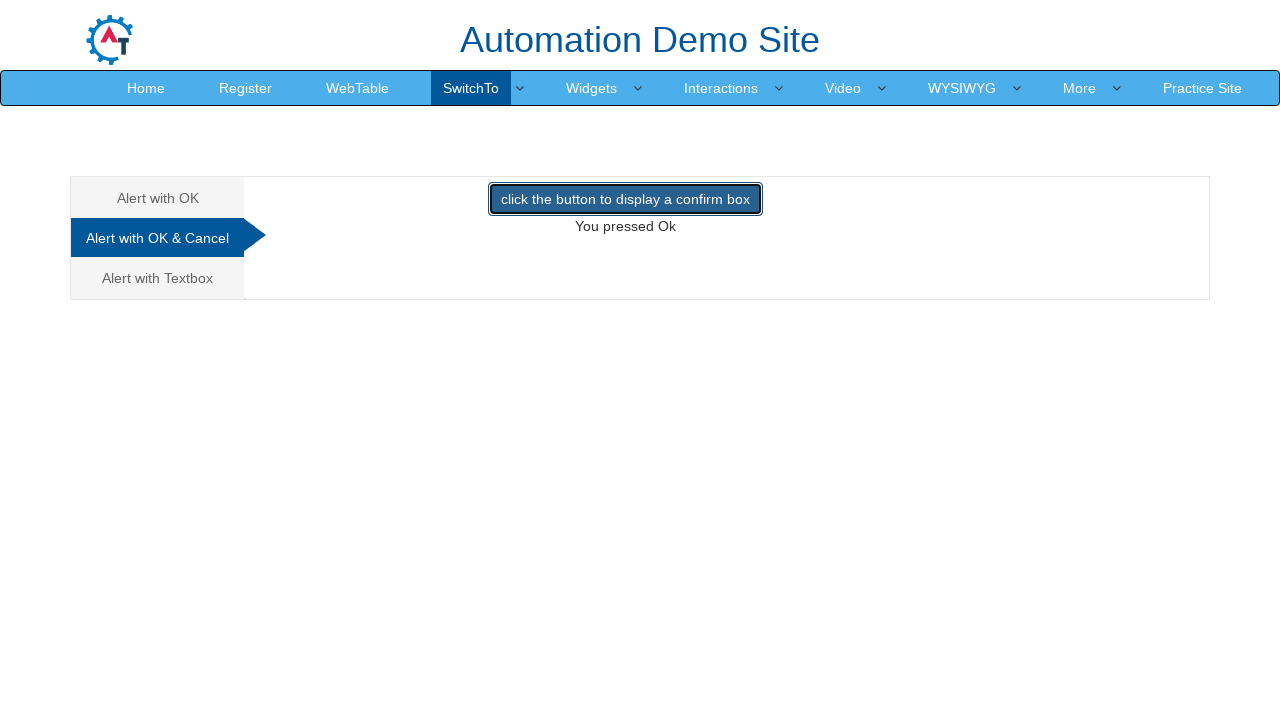

Opened new browser tab
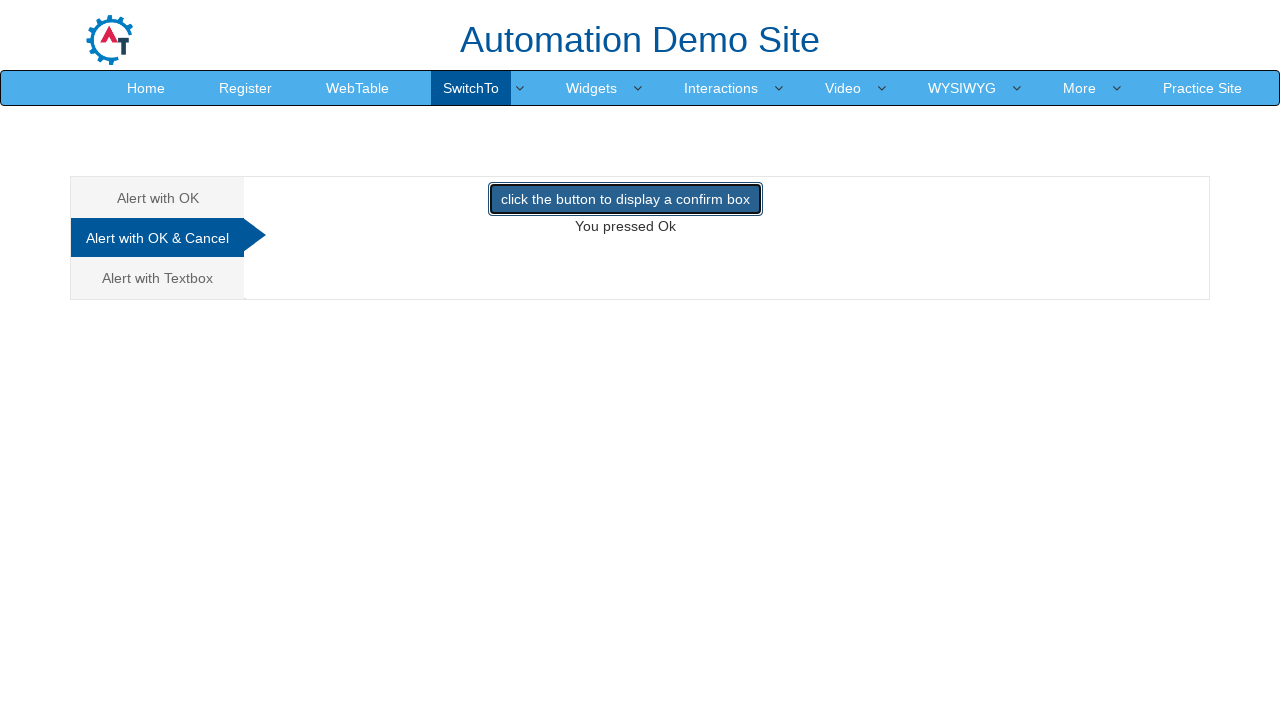

Retrieved reference to newly opened tab
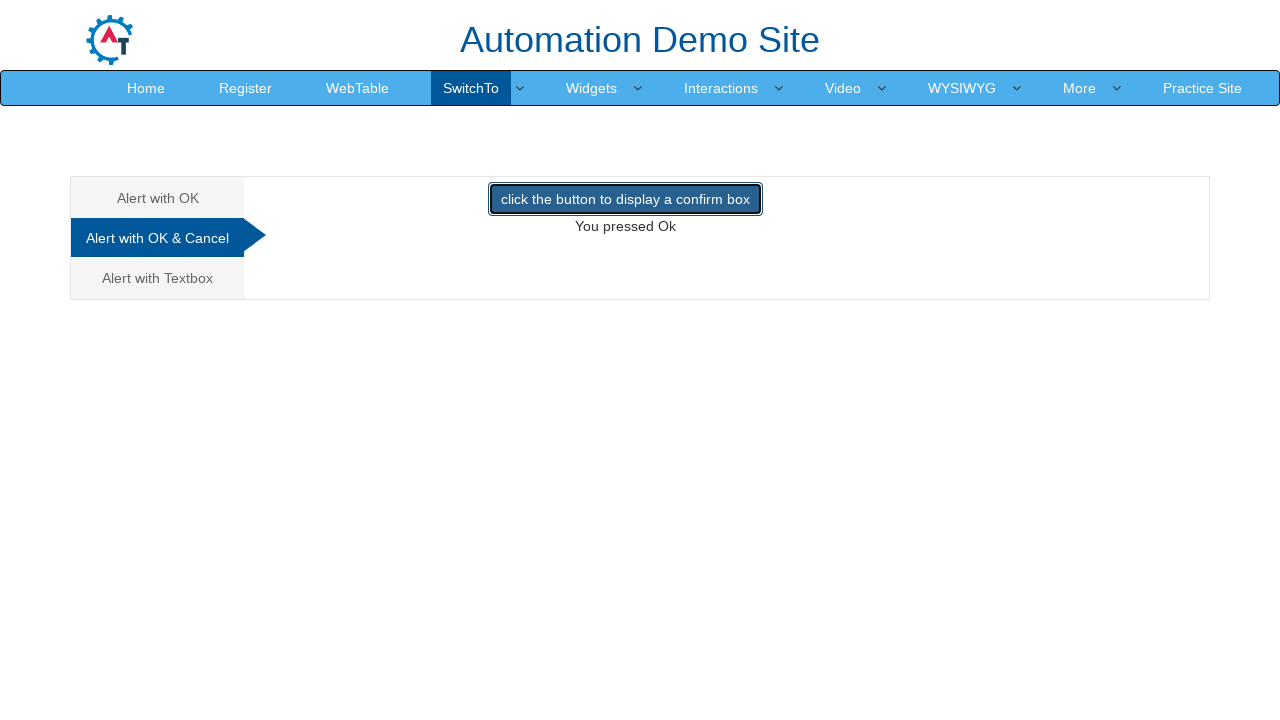

Navigated new tab to same URL as original page
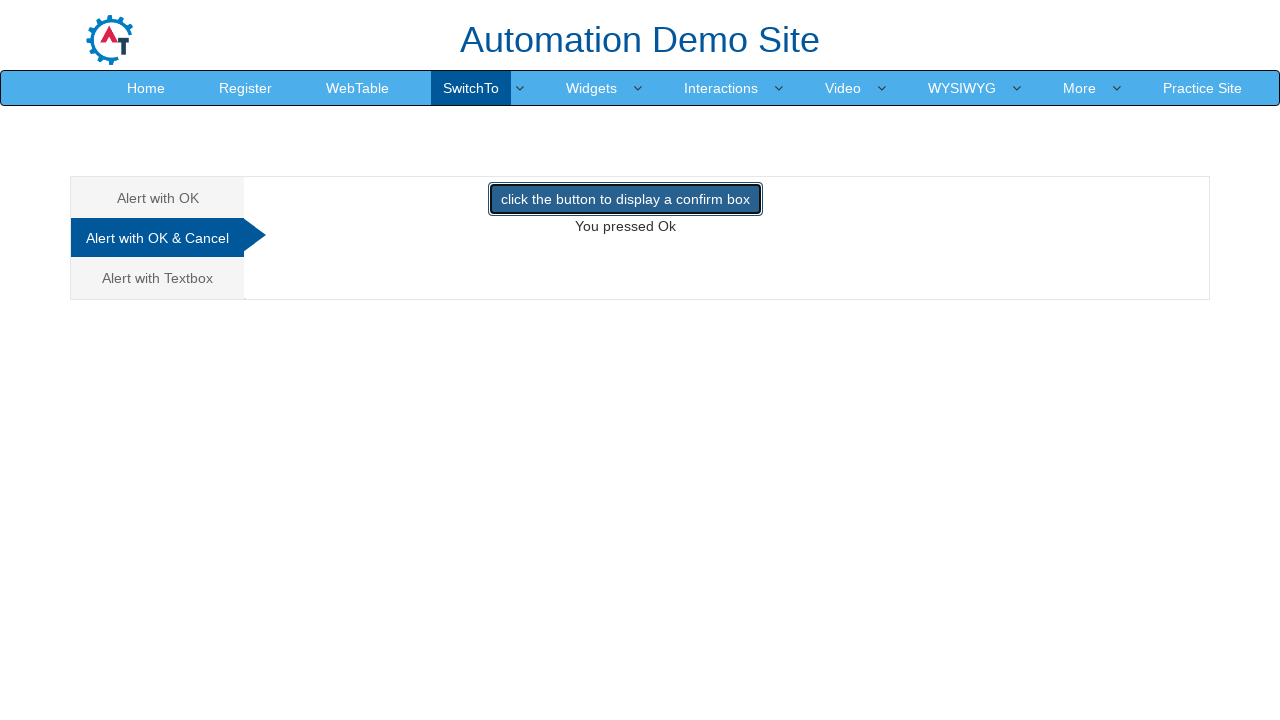

Clicked Textbox tab in new page at (158, 278) on [href="#Textbox"]
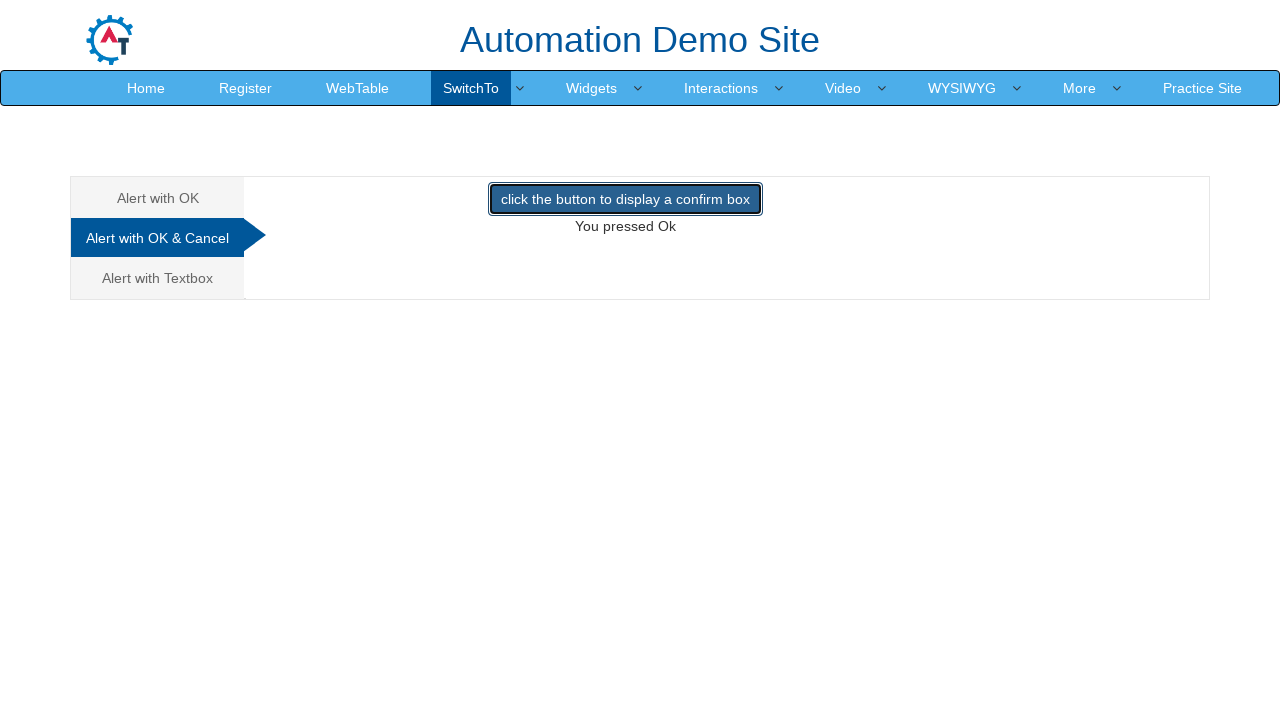

Clicked info button to trigger prompt alert at (627, 199) on .btn-info
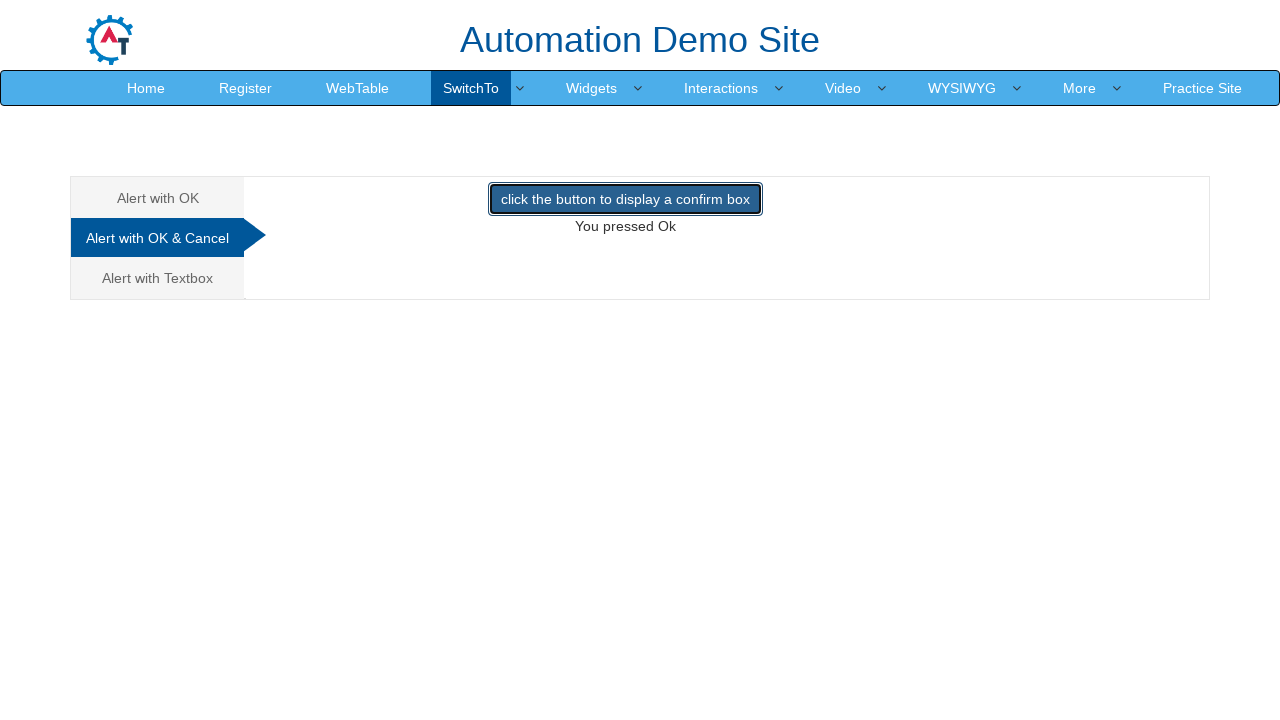

Accepted prompt alert with text 'Ура!'
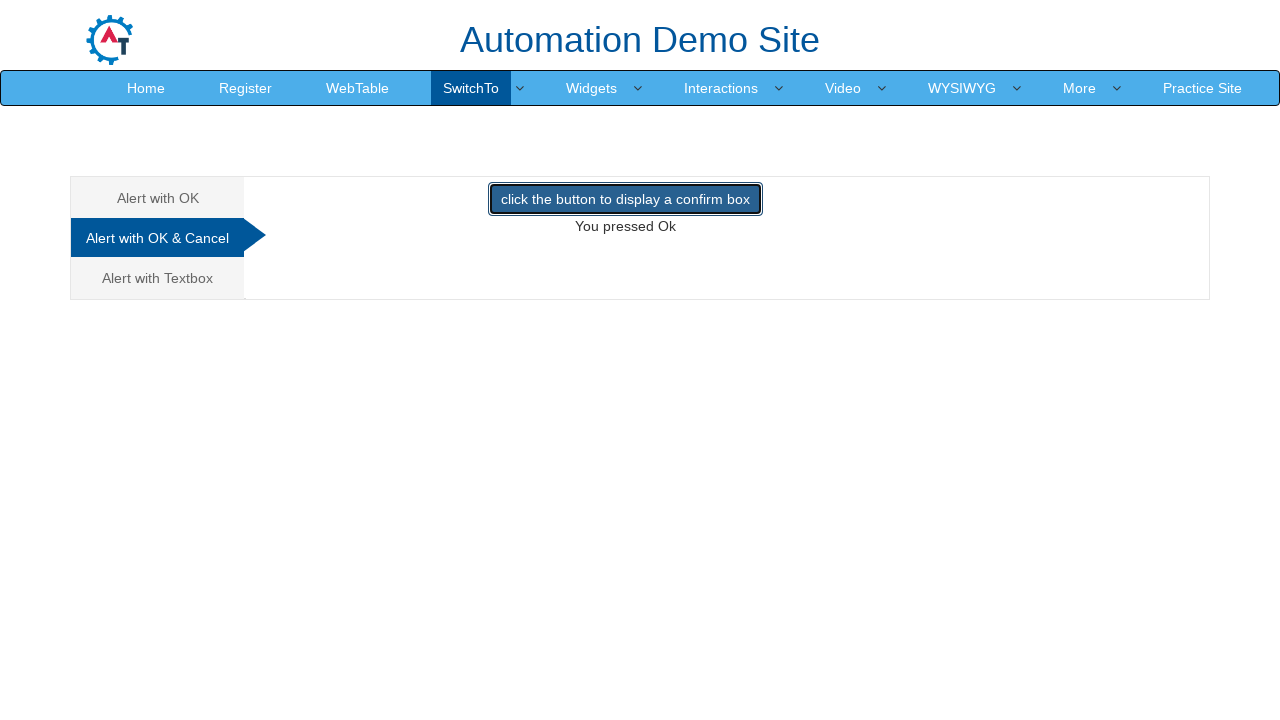

Waited for prompt alert handling to complete
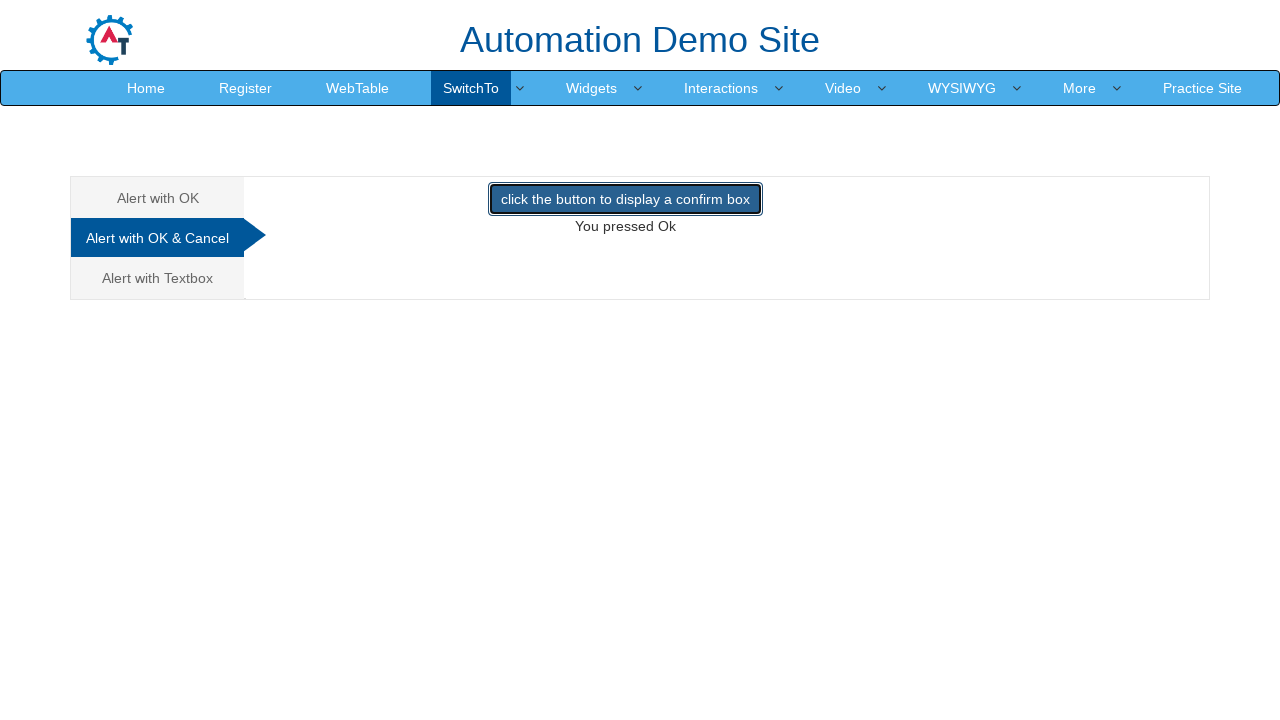

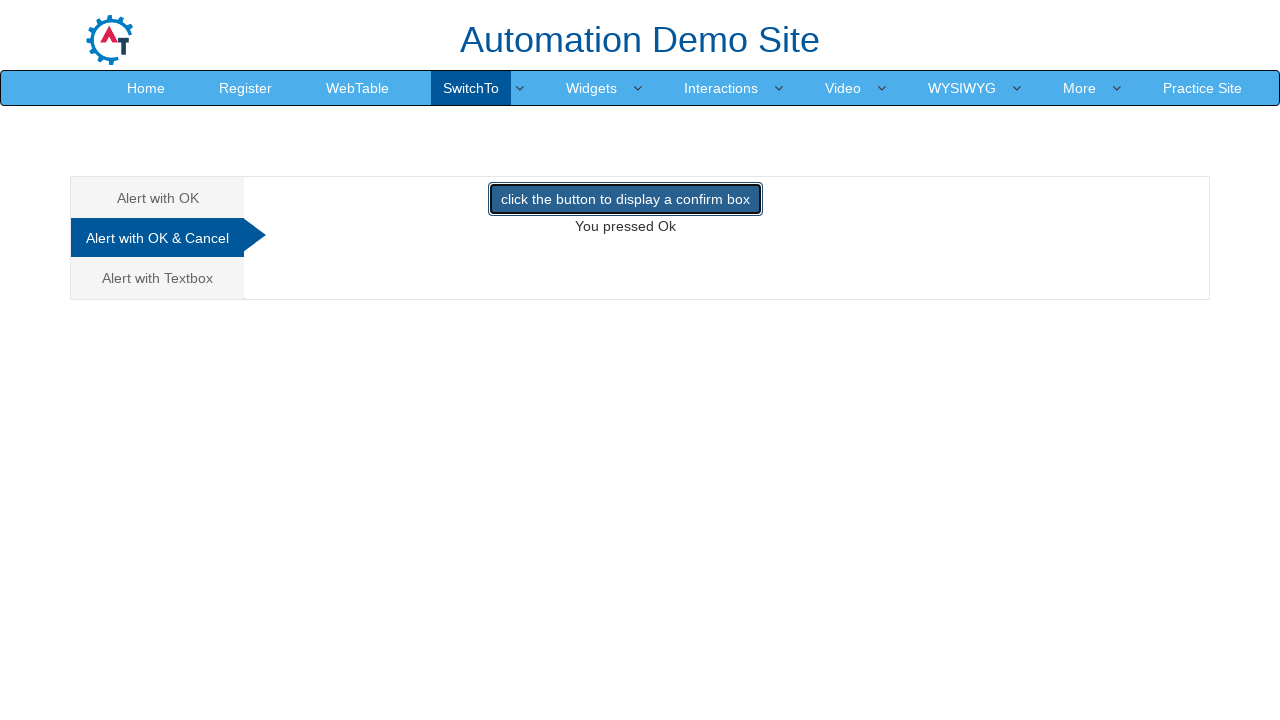